Navigates to Joomla Development page through the Technologies dropdown menu

Starting URL: https://www.tranktechnologies.com/

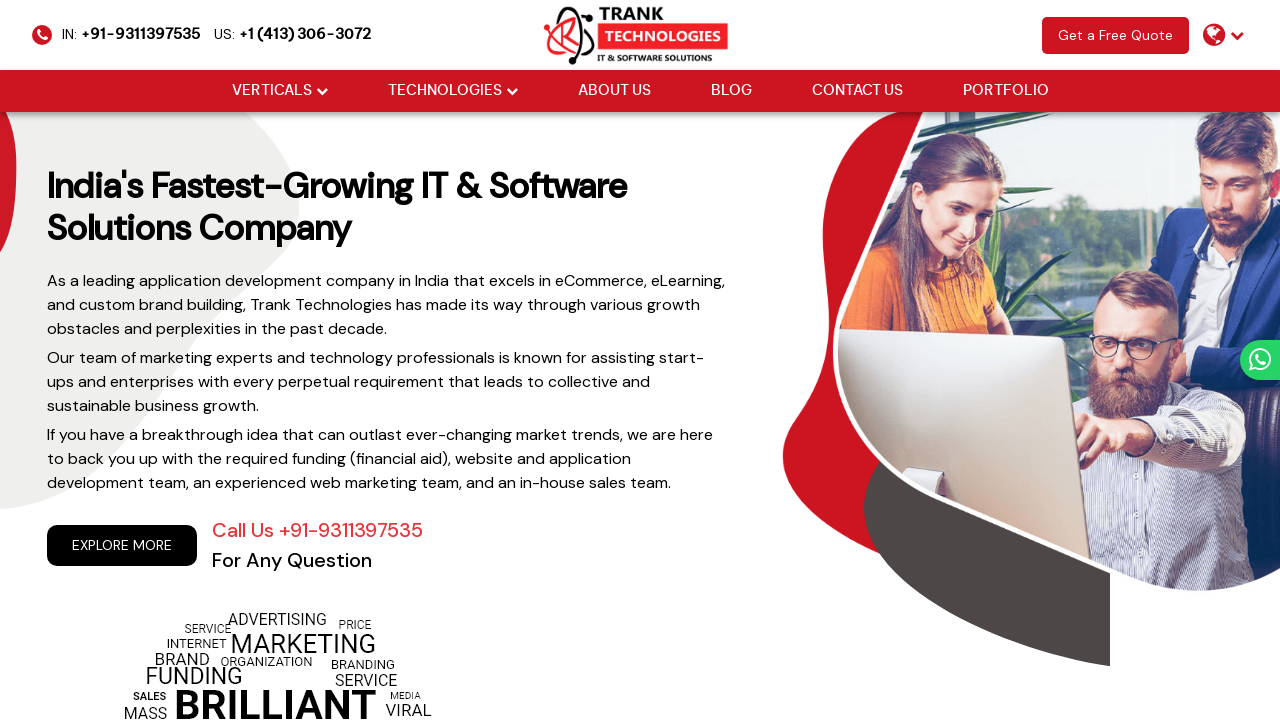

Hovered over Technologies dropdown menu at (444, 91) on xpath=//li[@class='drop_down']//a[@href='#'][normalize-space()='Technologies']
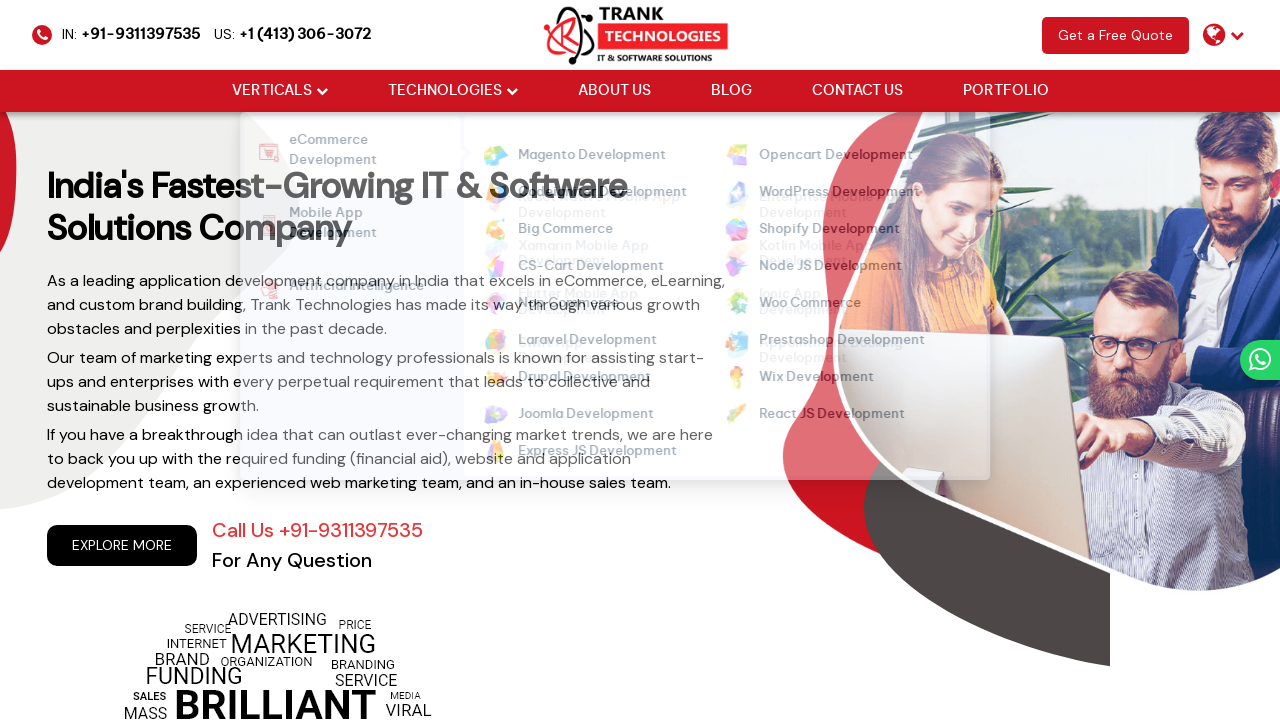

Hovered over Joomla Development link in dropdown at (574, 415) on xpath=//ul[@class='cm-flex cm-flex-wrap']//a[normalize-space()='Joomla Developme
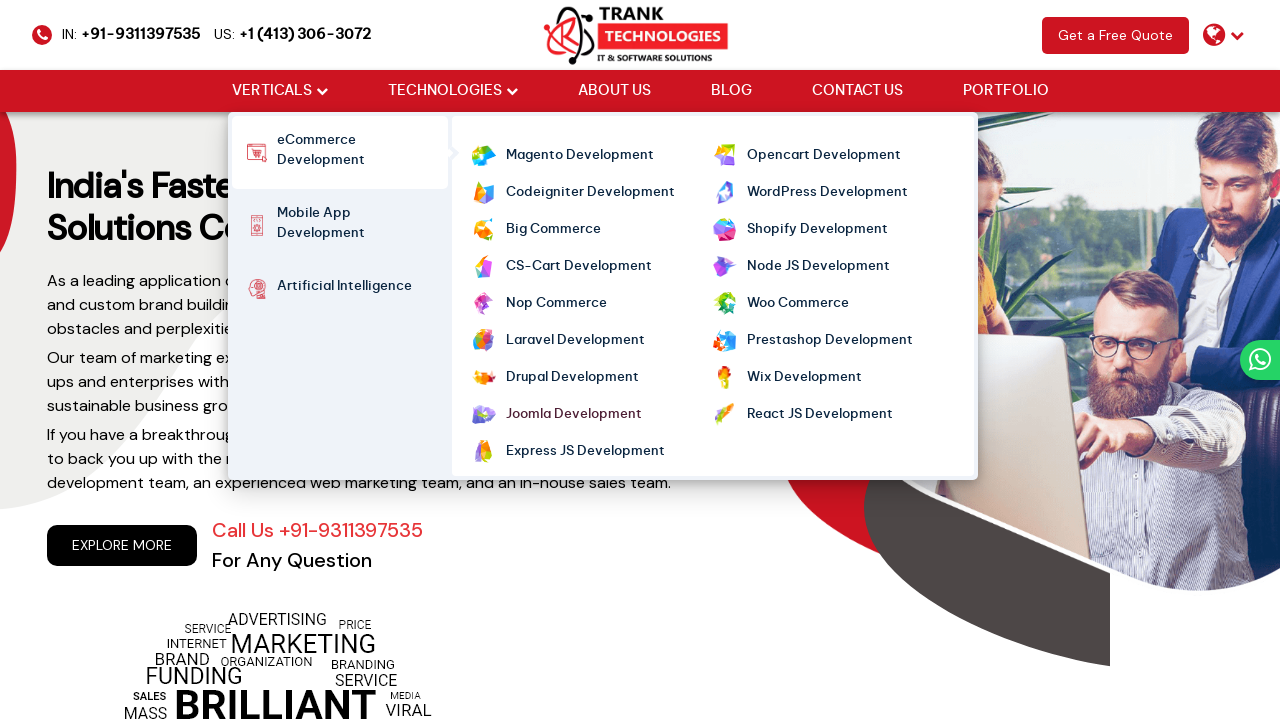

Clicked on Joomla Development to navigate to the page at (574, 415) on xpath=//ul[@class='cm-flex cm-flex-wrap']//a[normalize-space()='Joomla Developme
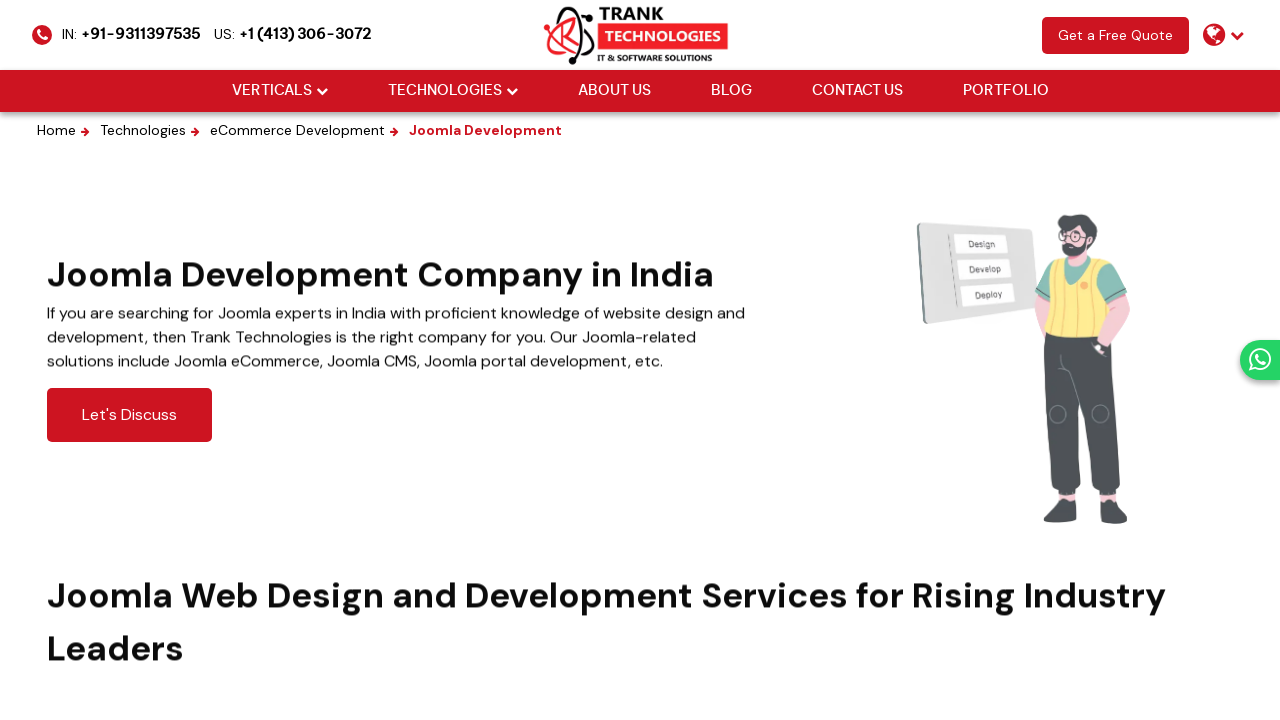

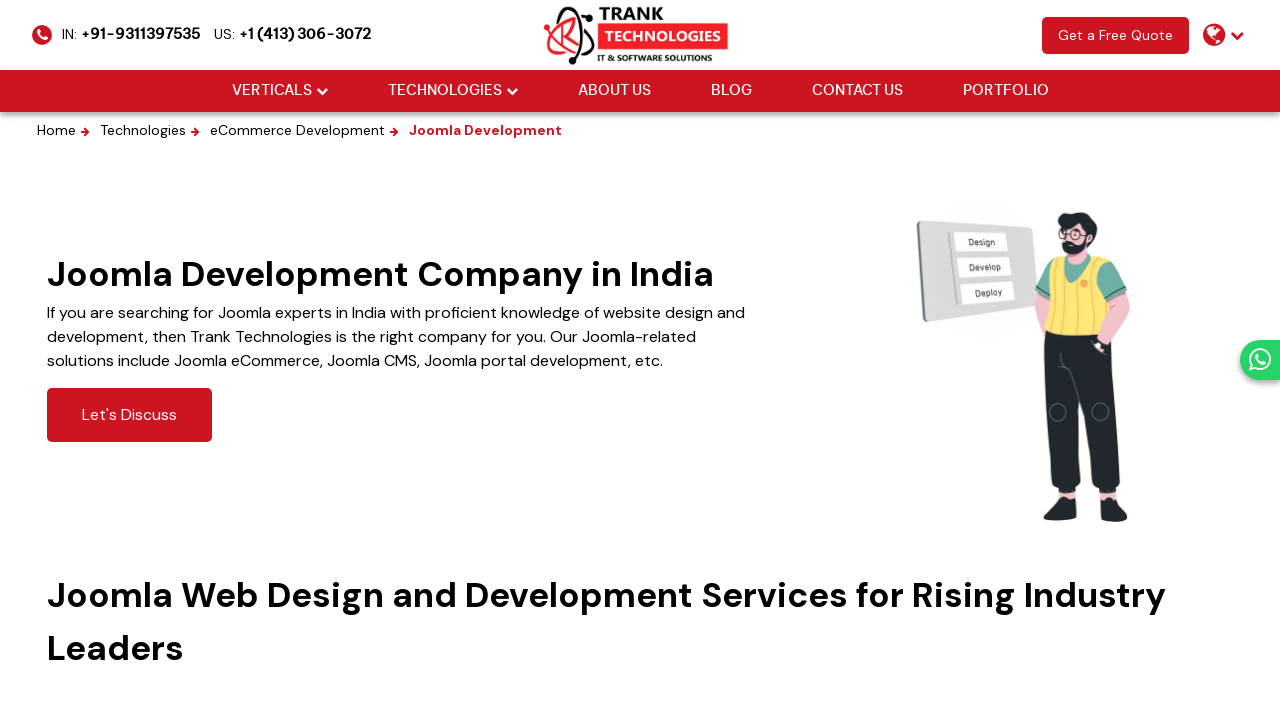